Tests the clear button functionality on an online calculator by entering a numeric key (1) followed by pressing the clear button (c)

Starting URL: https://www.online-calculator.com/full-screen-calculator/

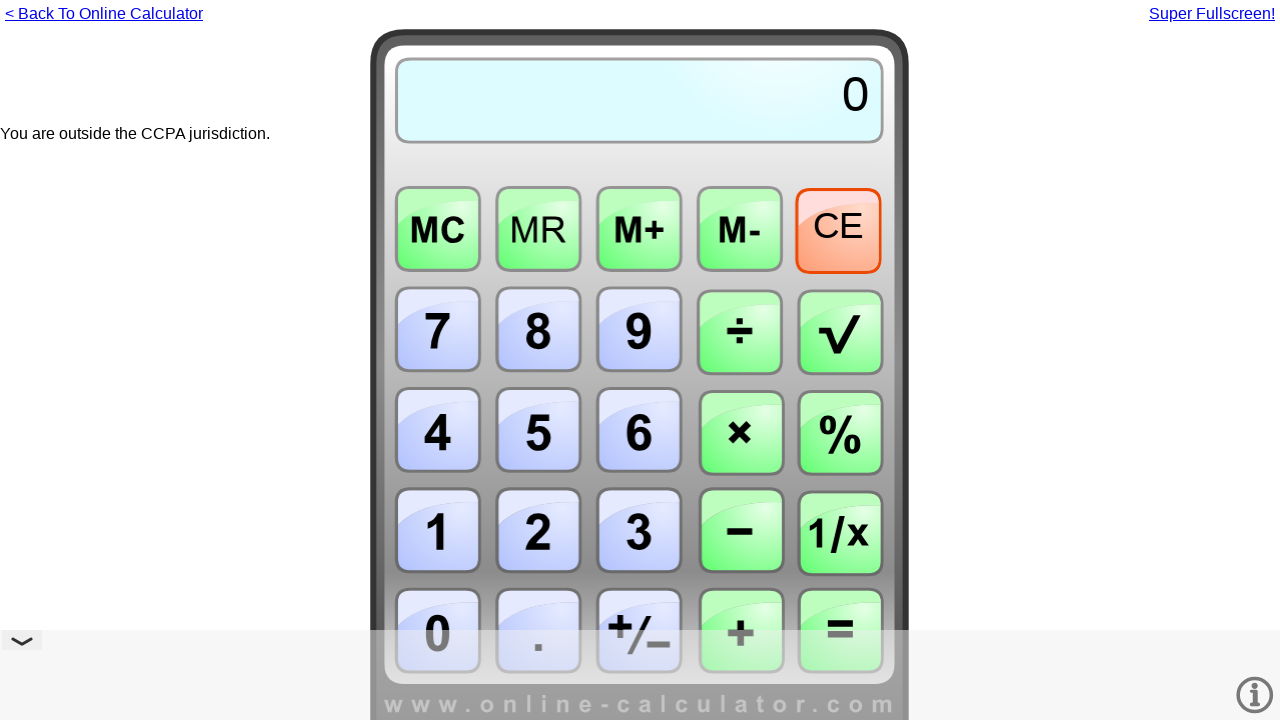

Calculator page loaded (domcontentloaded state)
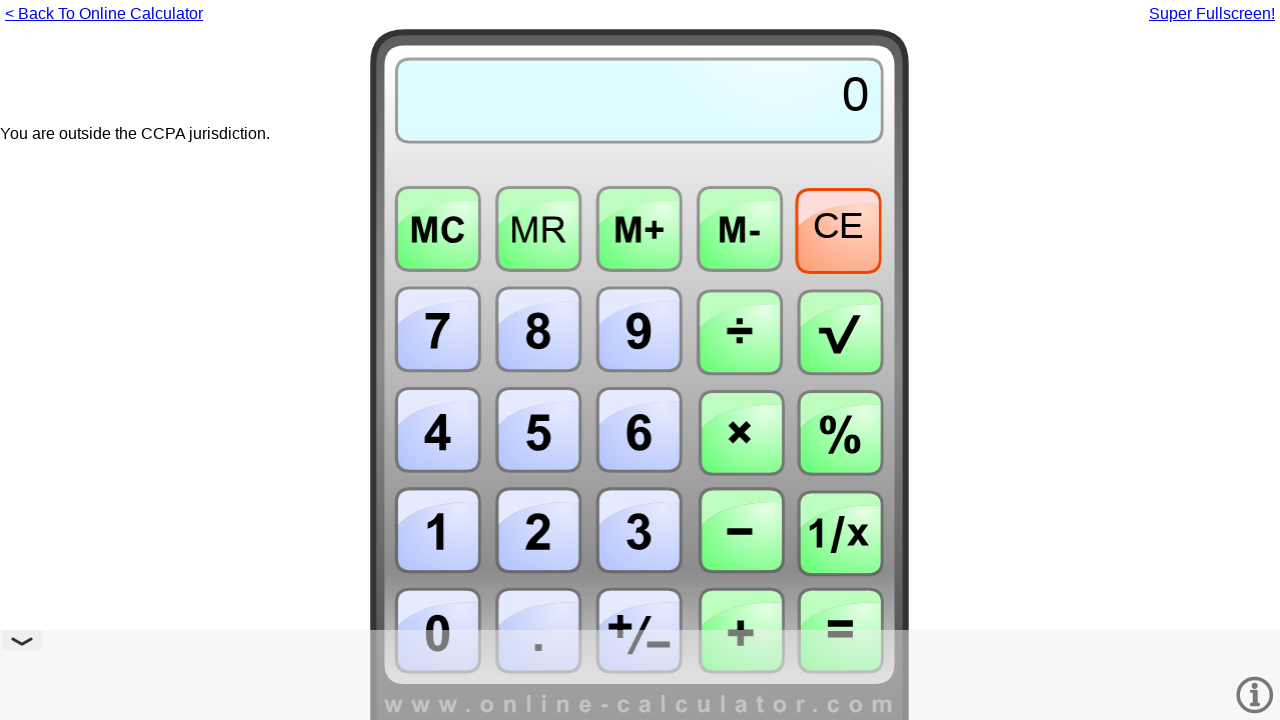

Pressed numeric key 1 on calculator
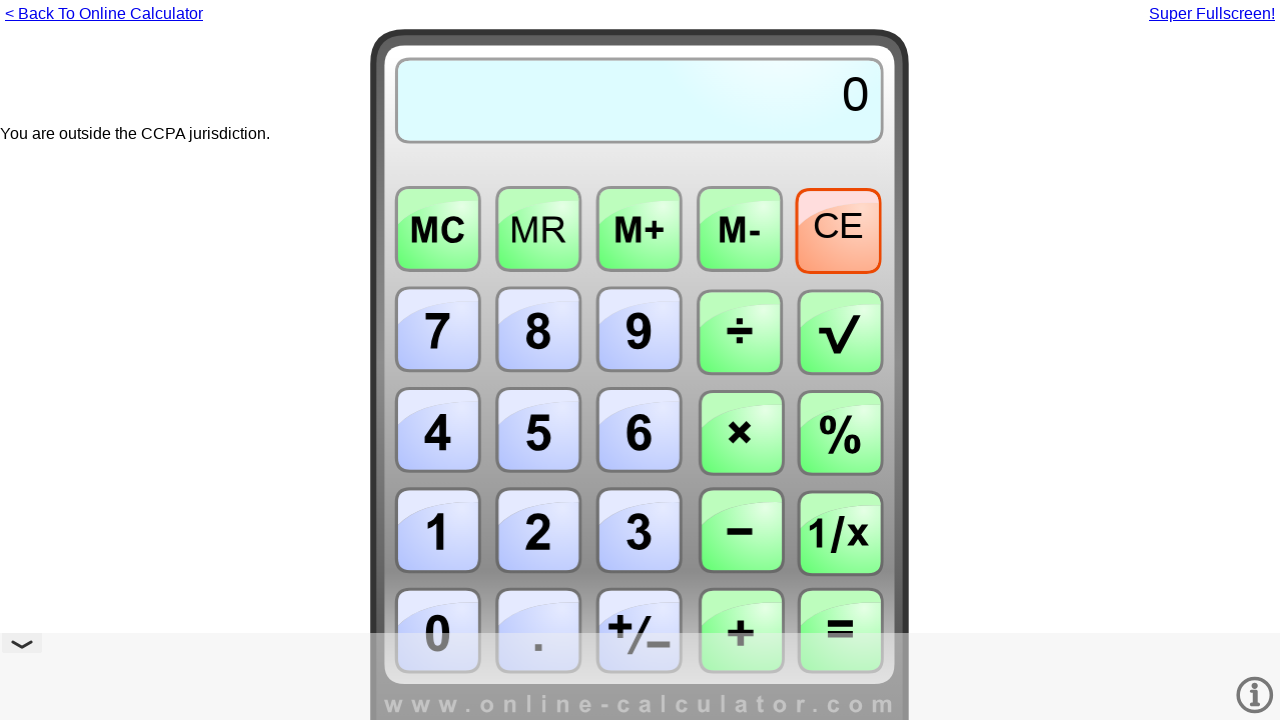

Pressed clear button (c) to clear calculator display
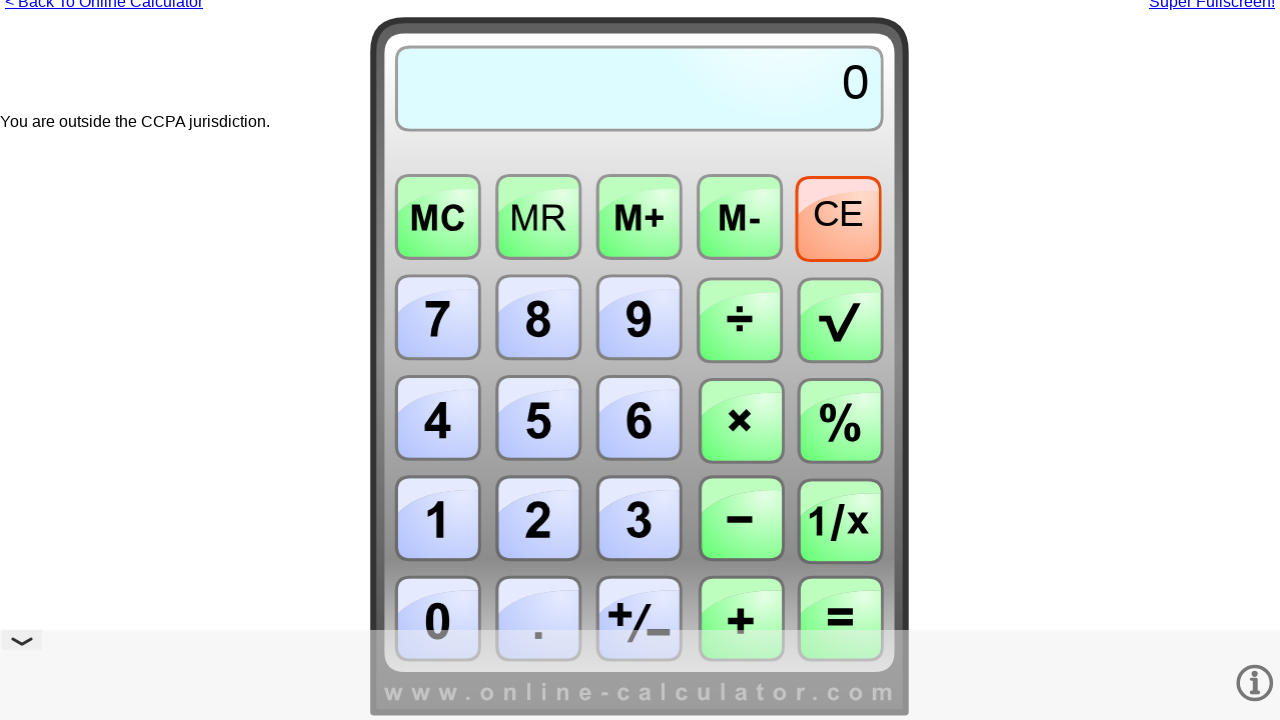

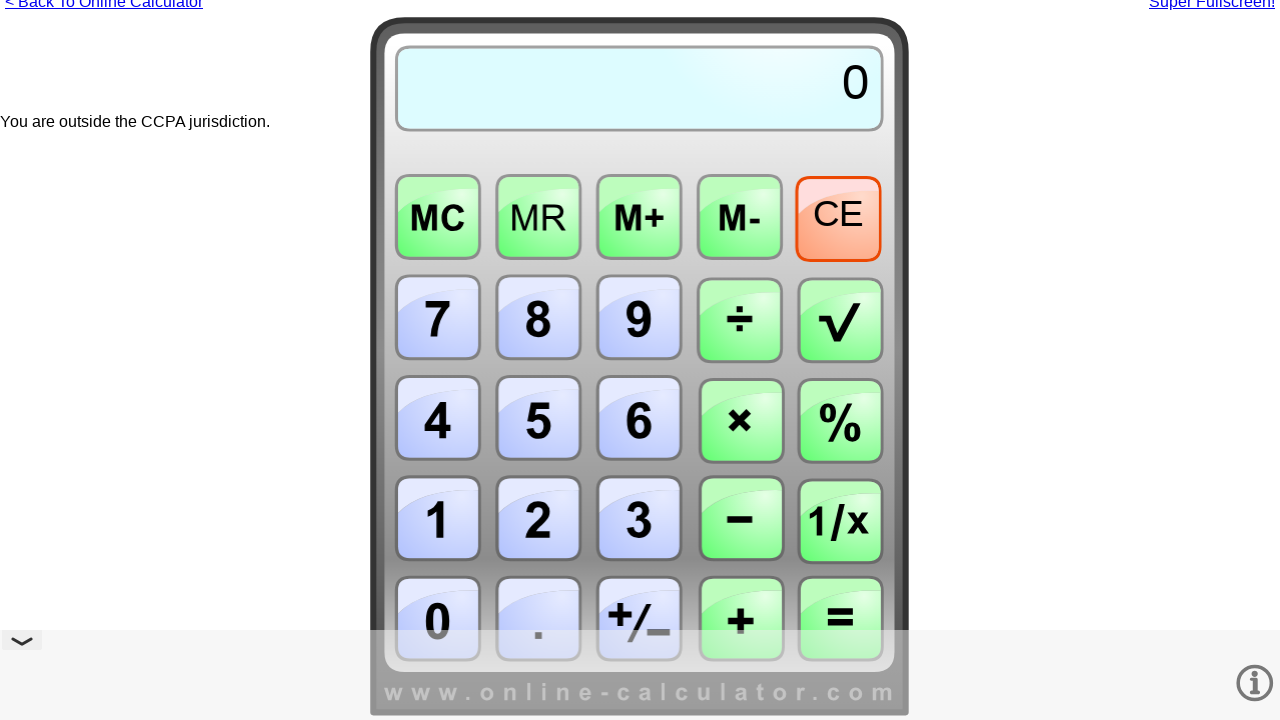